Tests that clicking the login button without entering any credentials displays a "Username is required" error message

Starting URL: https://www.saucedemo.com/

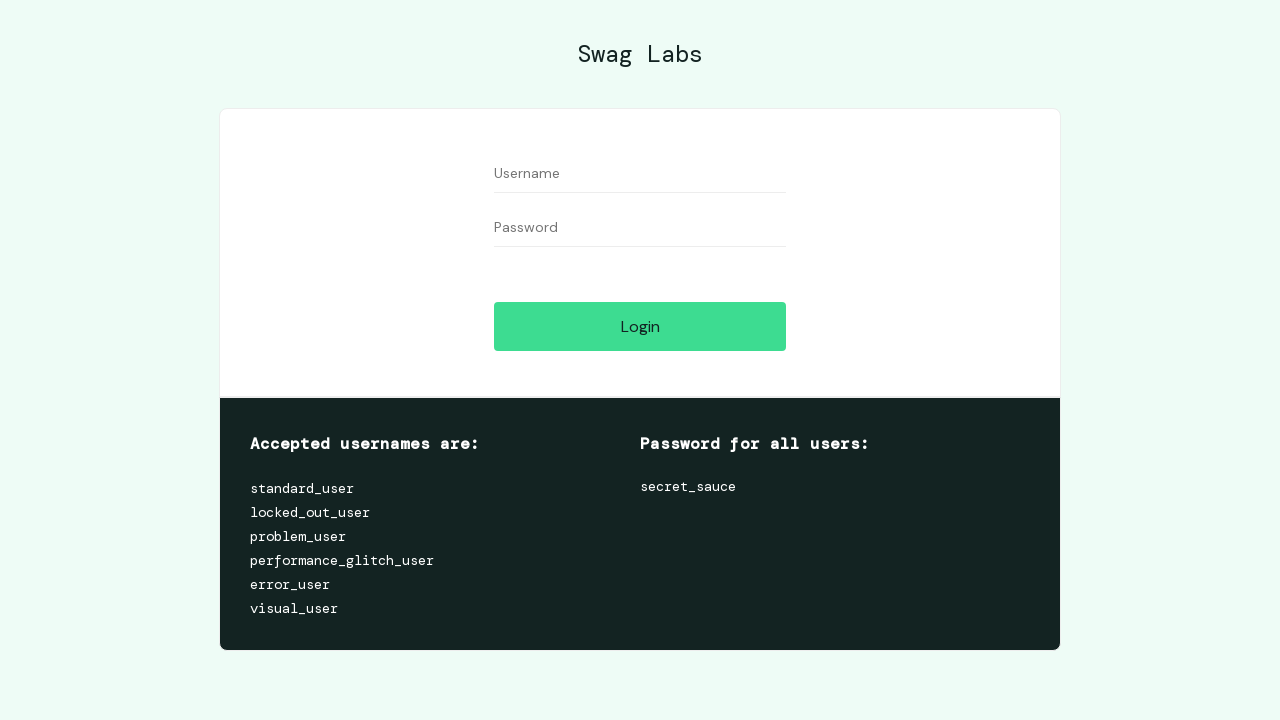

Clicked login button without entering any credentials at (640, 326) on #login-button
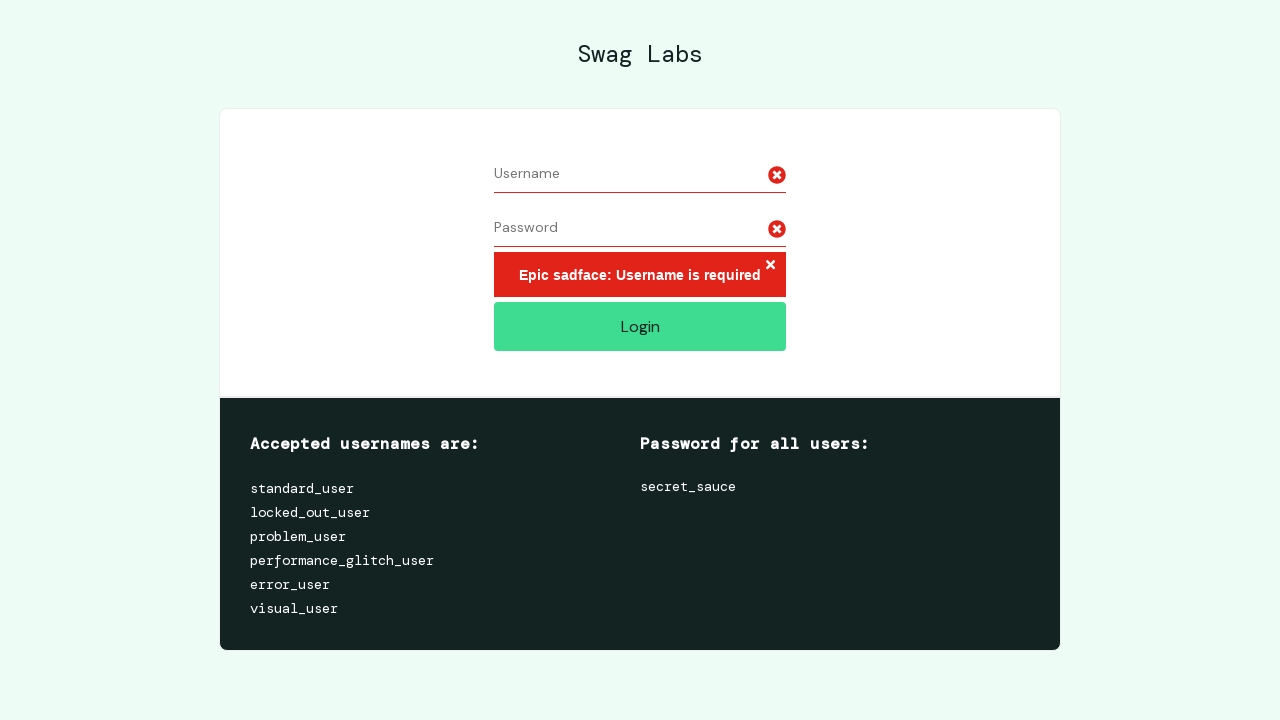

Error message container appeared, confirming 'Username is required' validation
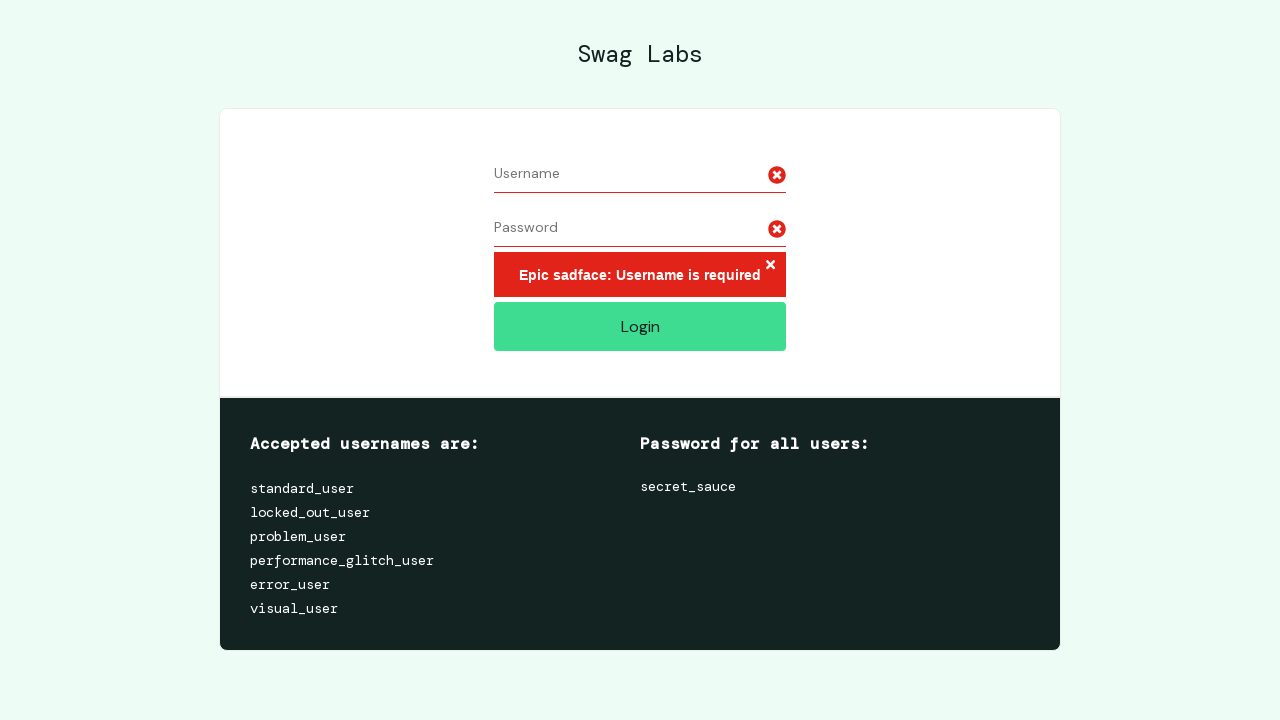

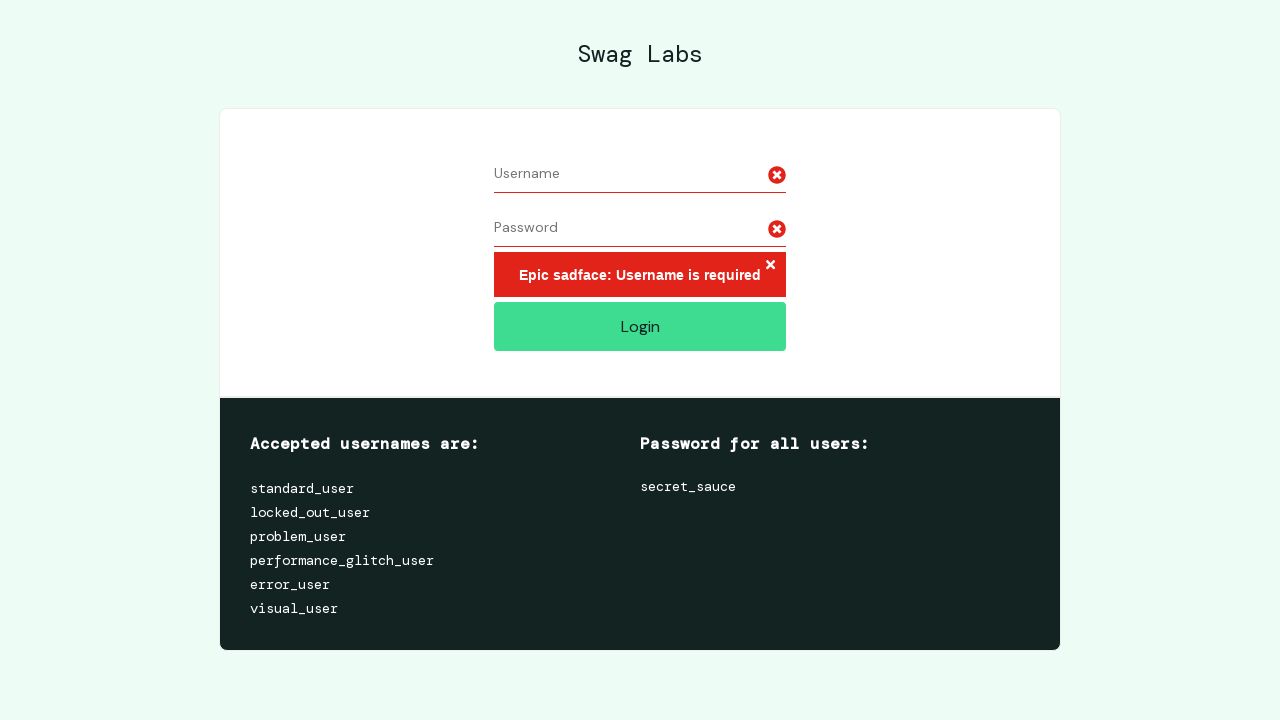